Tests the search functionality on Python.org by entering a search query and clicking the submit button

Starting URL: https://www.python.org/

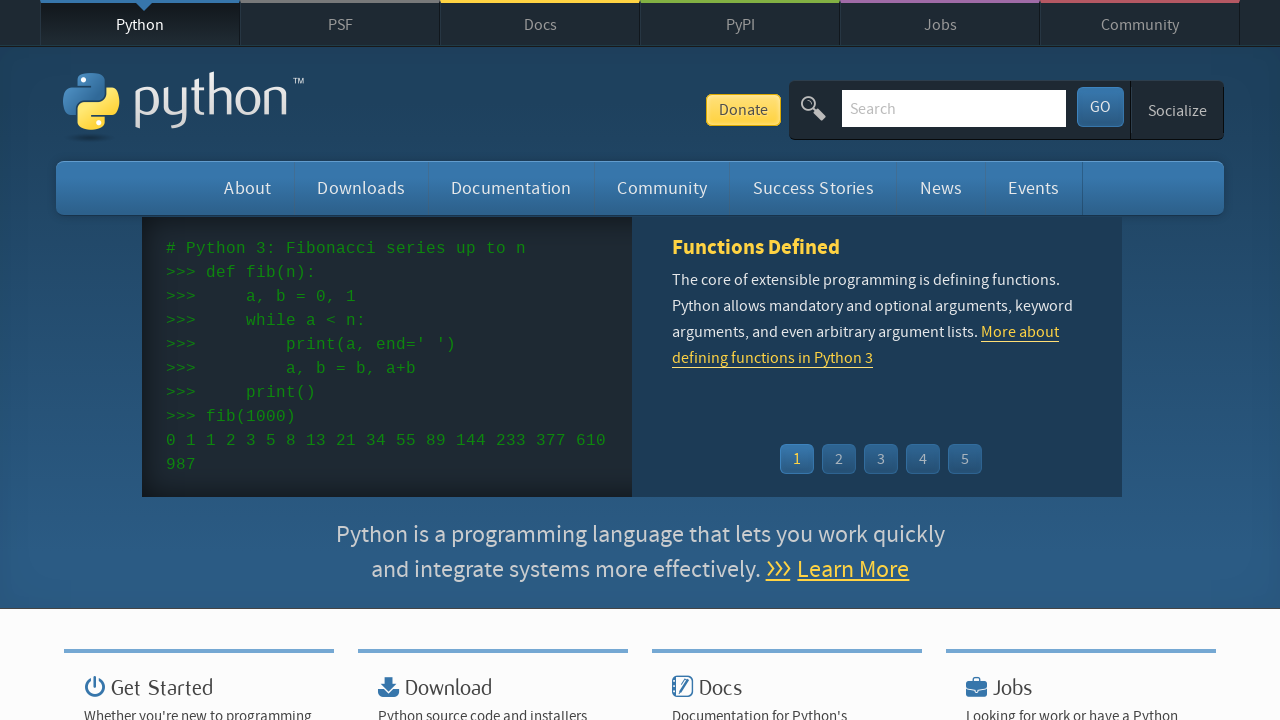

Filled search field with 'Python' query on #id-search-field
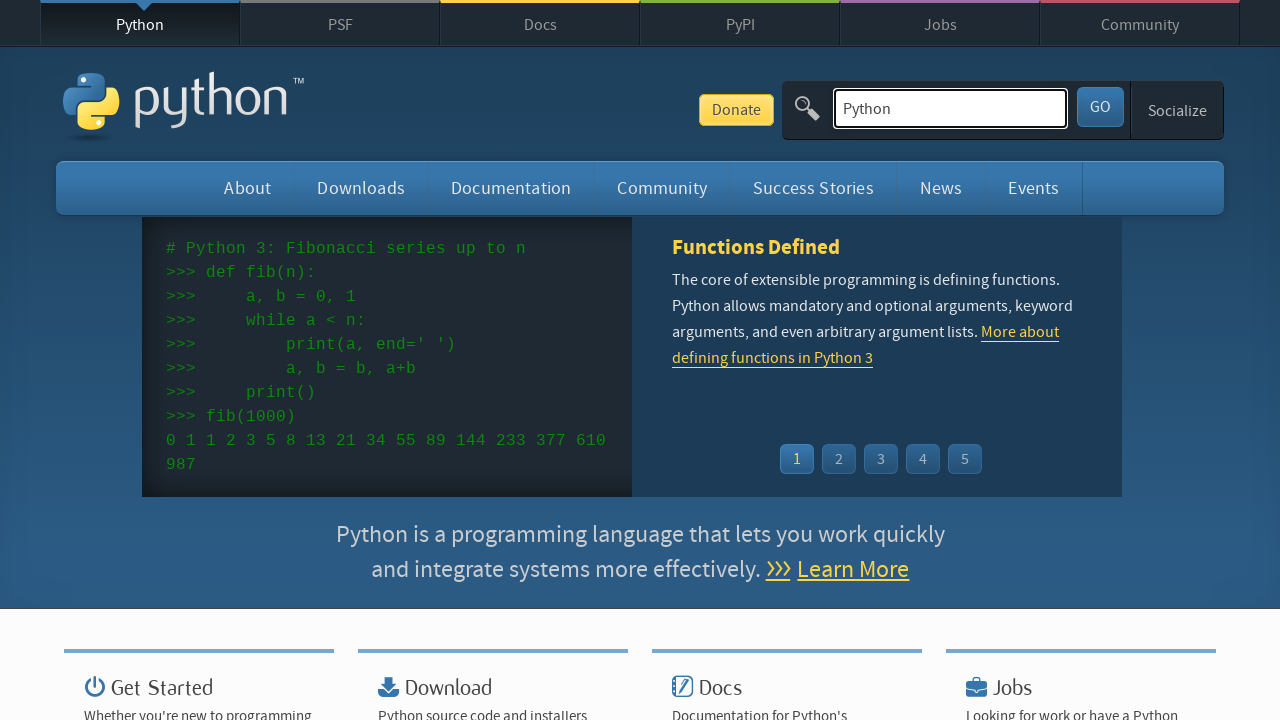

Clicked submit button to search at (1100, 107) on #submit
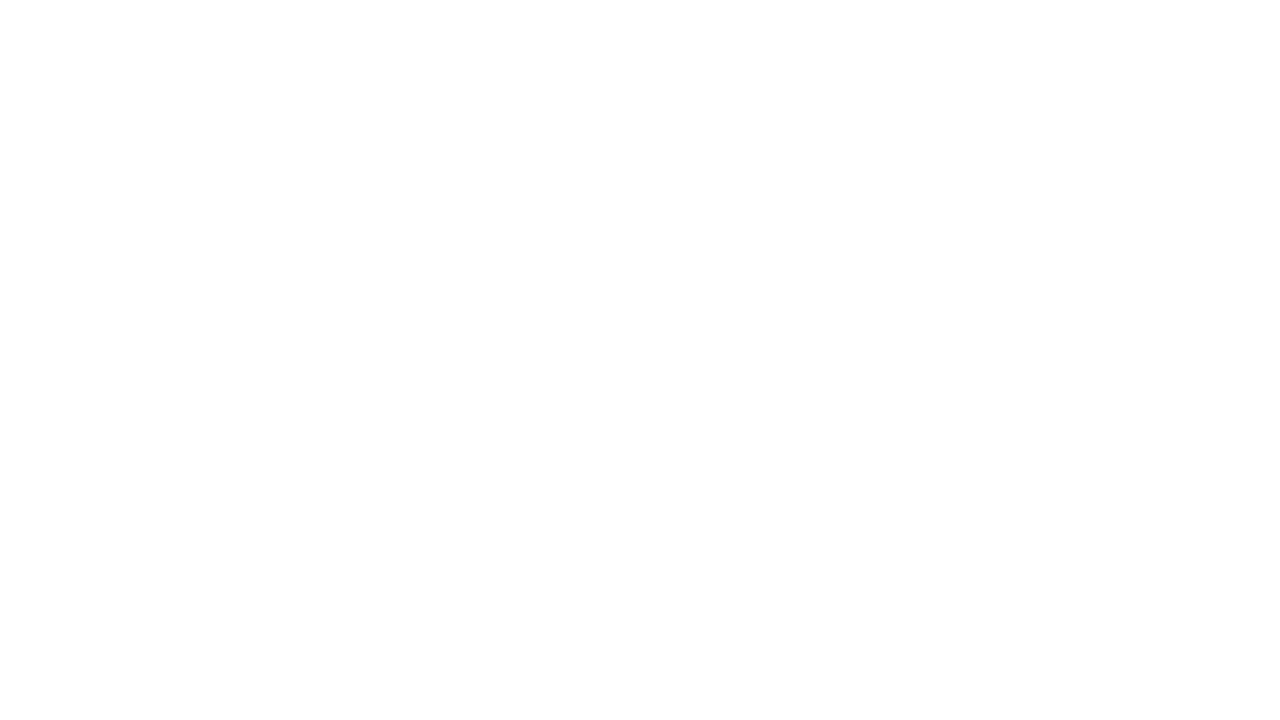

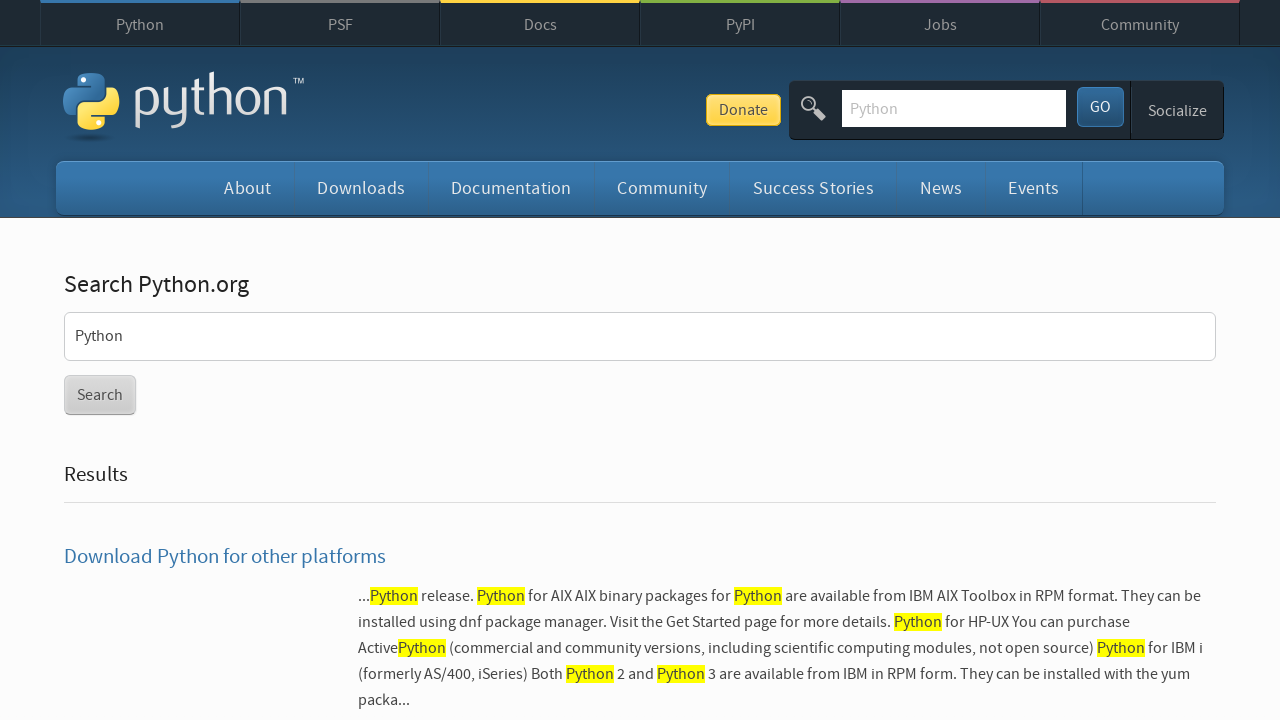